Navigates to Rediff Money gainers page, clears cookies, and sets a specific browser window size to test the page loads correctly.

Starting URL: https://money.rediff.com/gainers

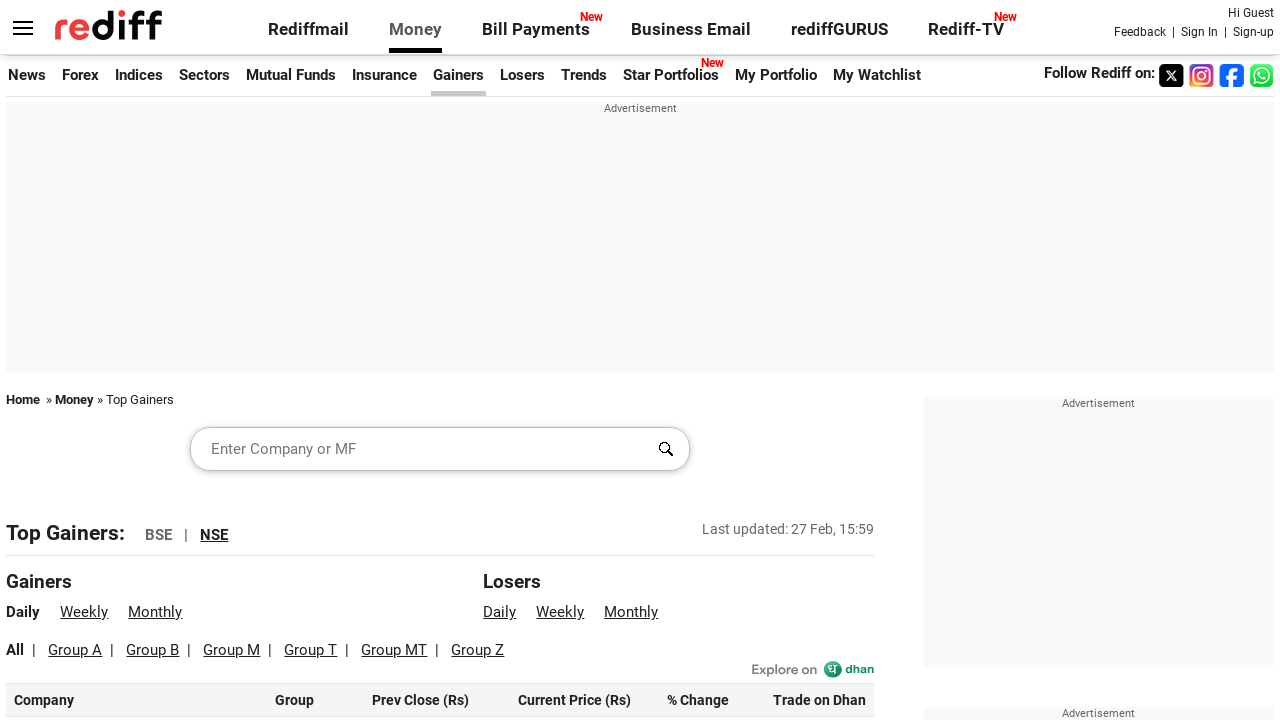

Cleared all cookies from browser context
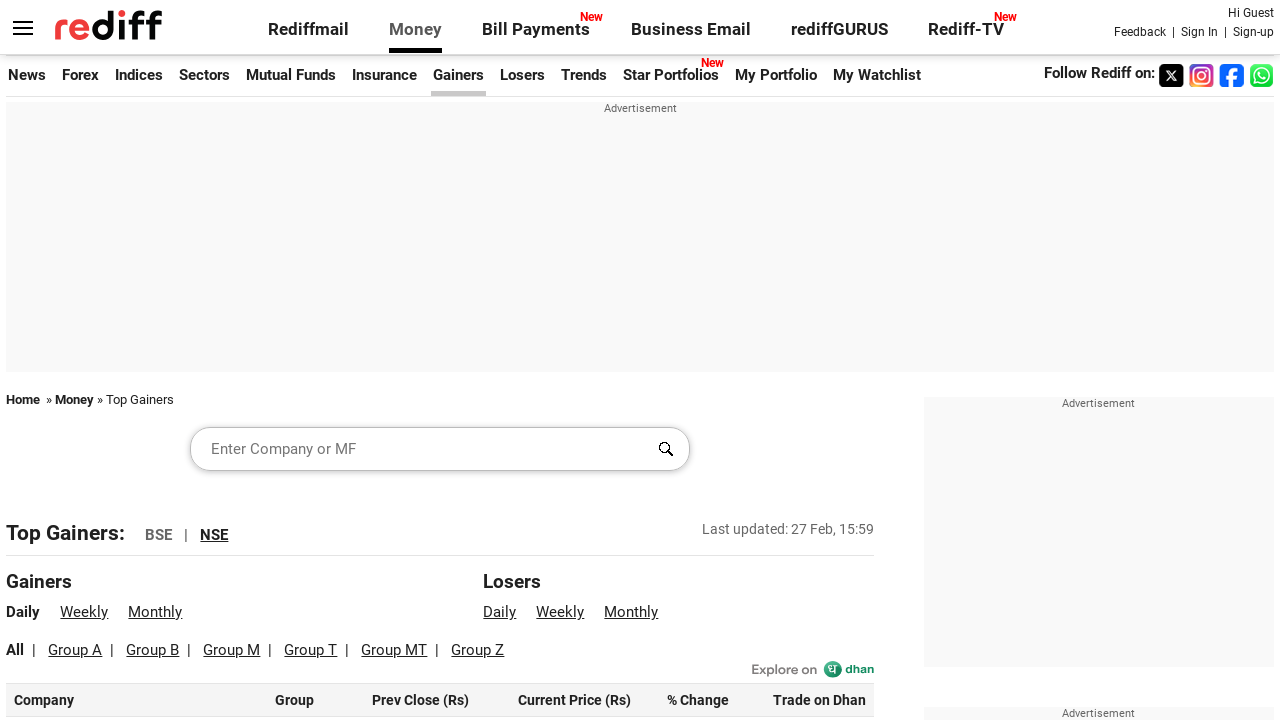

Set browser window size to 100x300 pixels
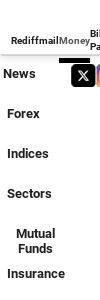

Page fully loaded on Rediff Money gainers page
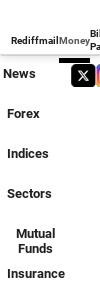

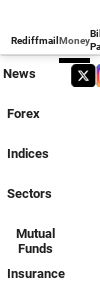